Tests random popup handling on KMPlayer website by checking for popup presence and closing it if displayed

Starting URL: https://www.kmplayer.com/home

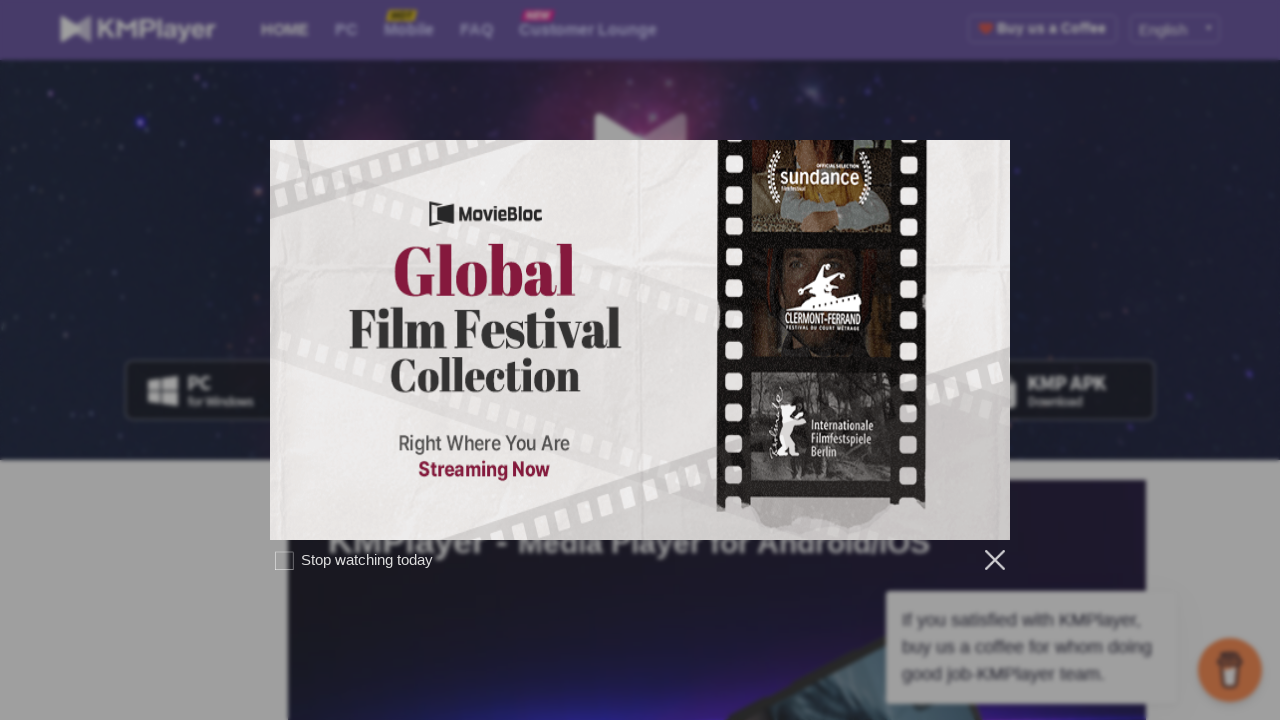

Detected popup container is visible on KMPlayer website
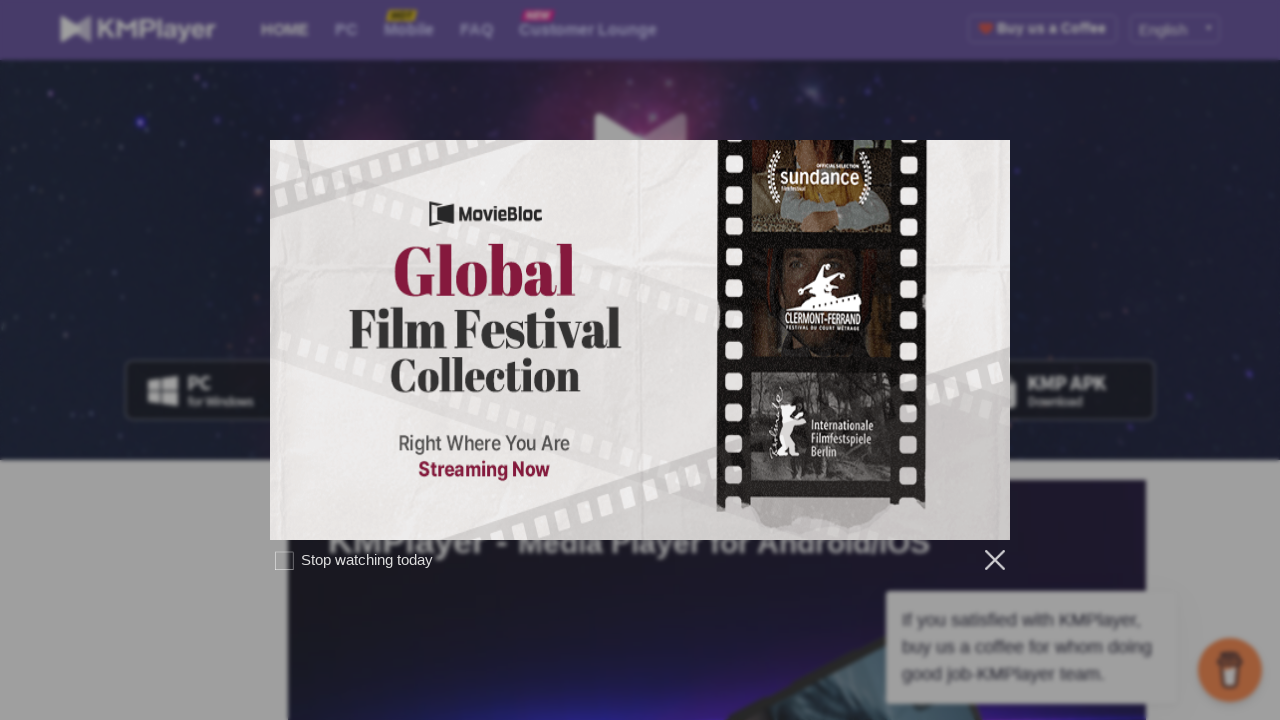

Clicked checkbox in popup at (286, 560) on .check
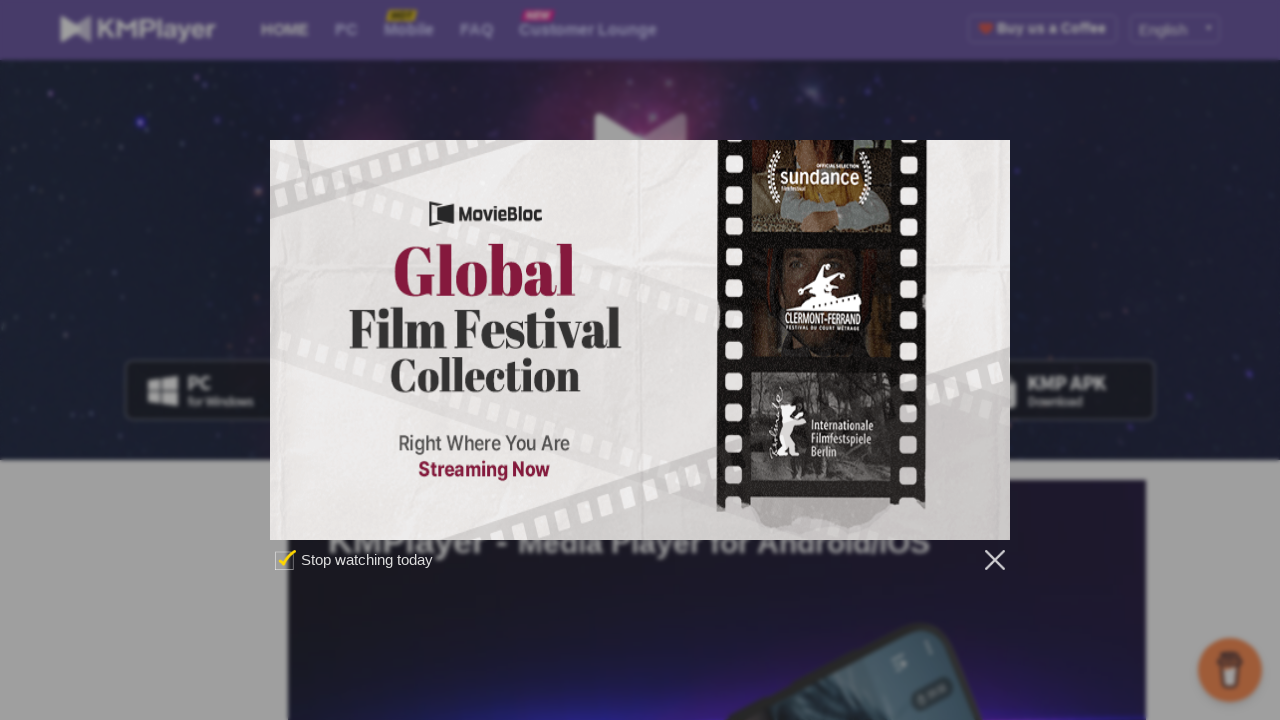

Clicked close button to dismiss popup at (985, 560) on .close.close
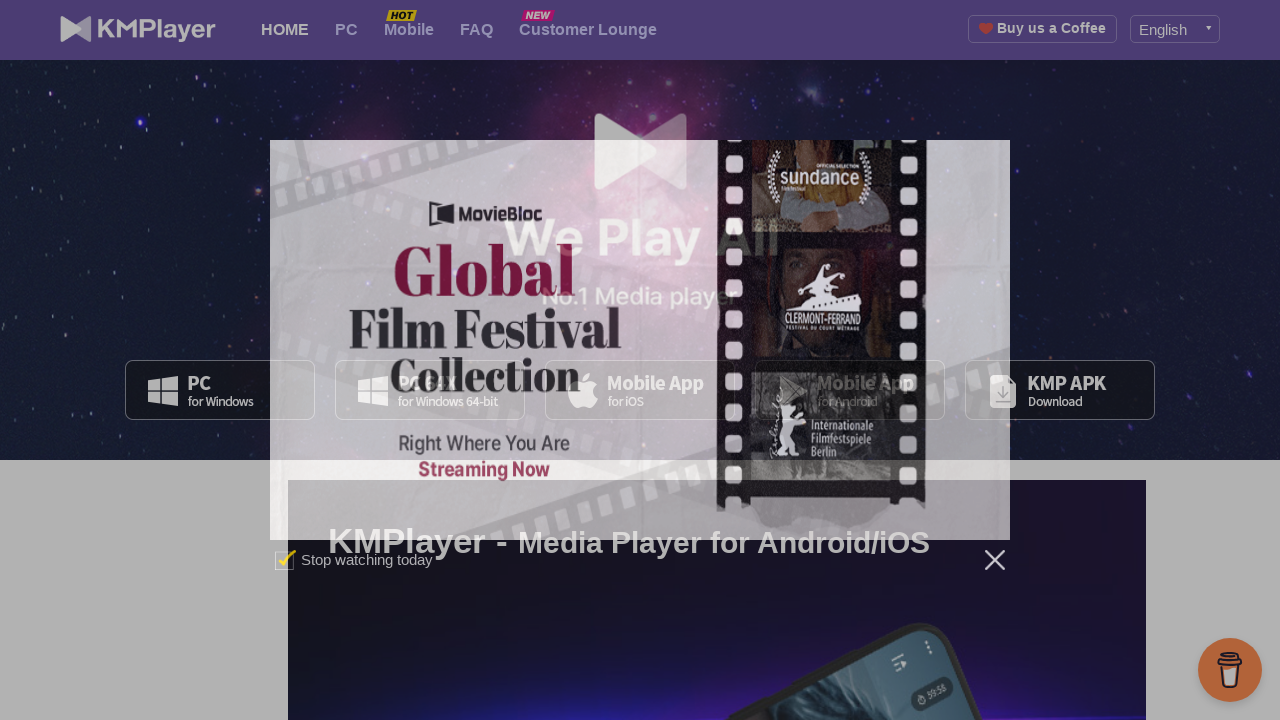

Waited 2 seconds for popup to fully close
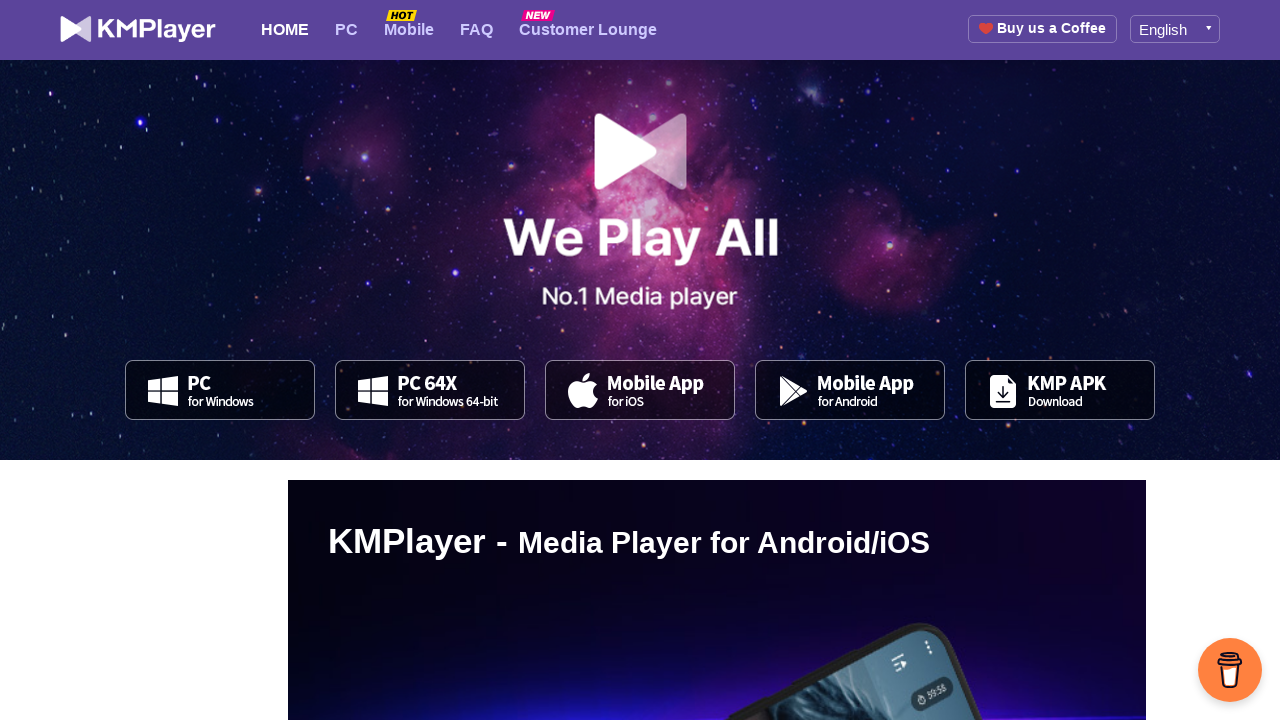

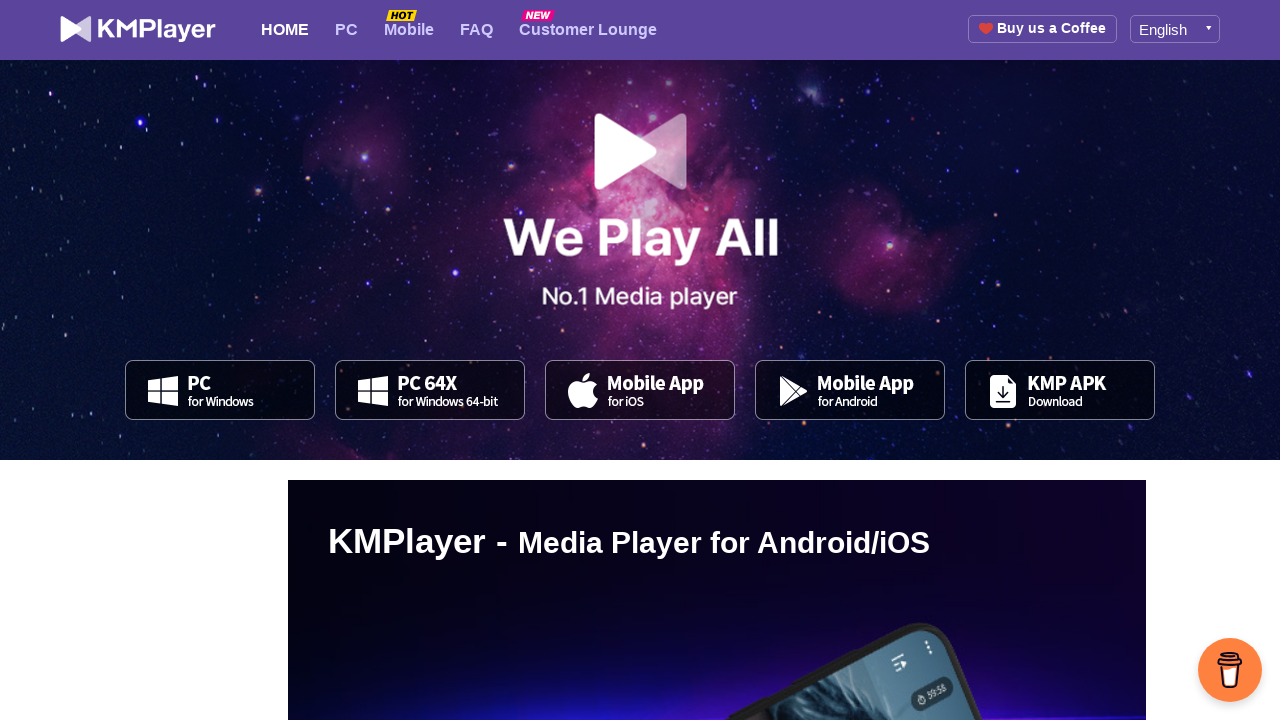